Tests checkbox selection and passenger dropdown functionality on a flight booking practice site by selecting a senior citizen discount checkbox and incrementing adult passenger count to 5.

Starting URL: https://rahulshettyacademy.com/dropdownsPractise/

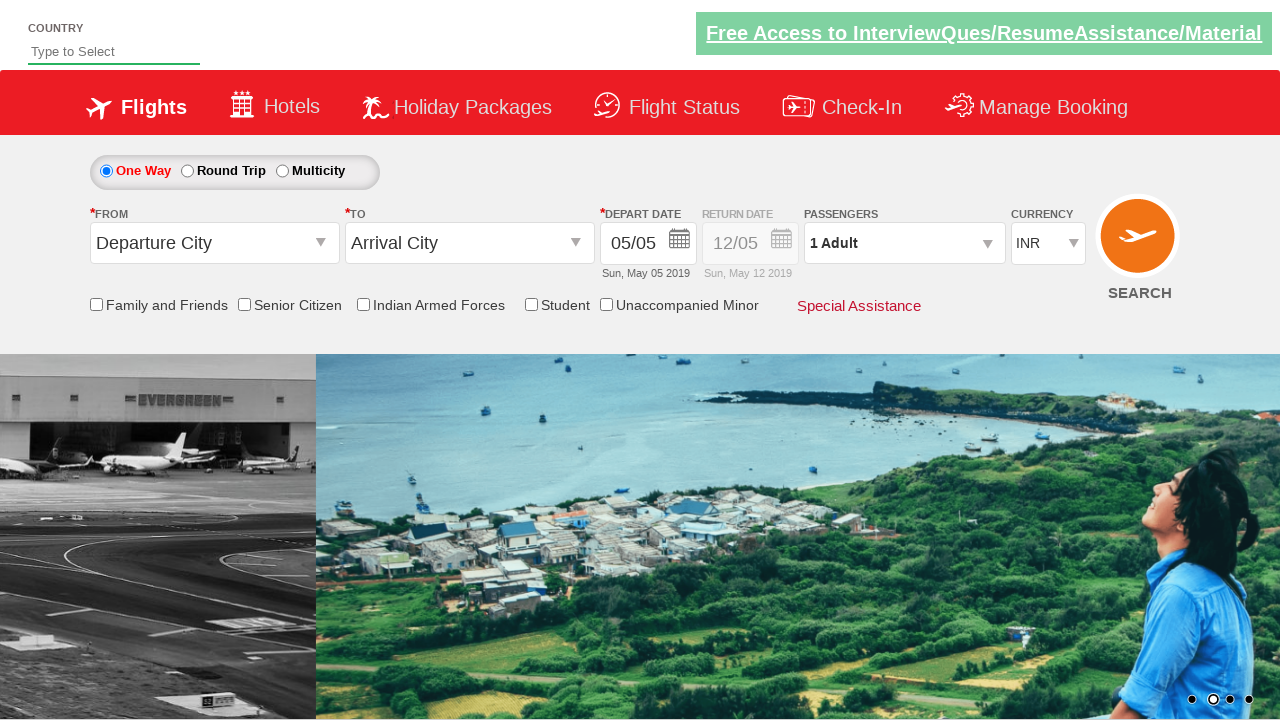

Verified senior citizen discount checkbox is not initially selected
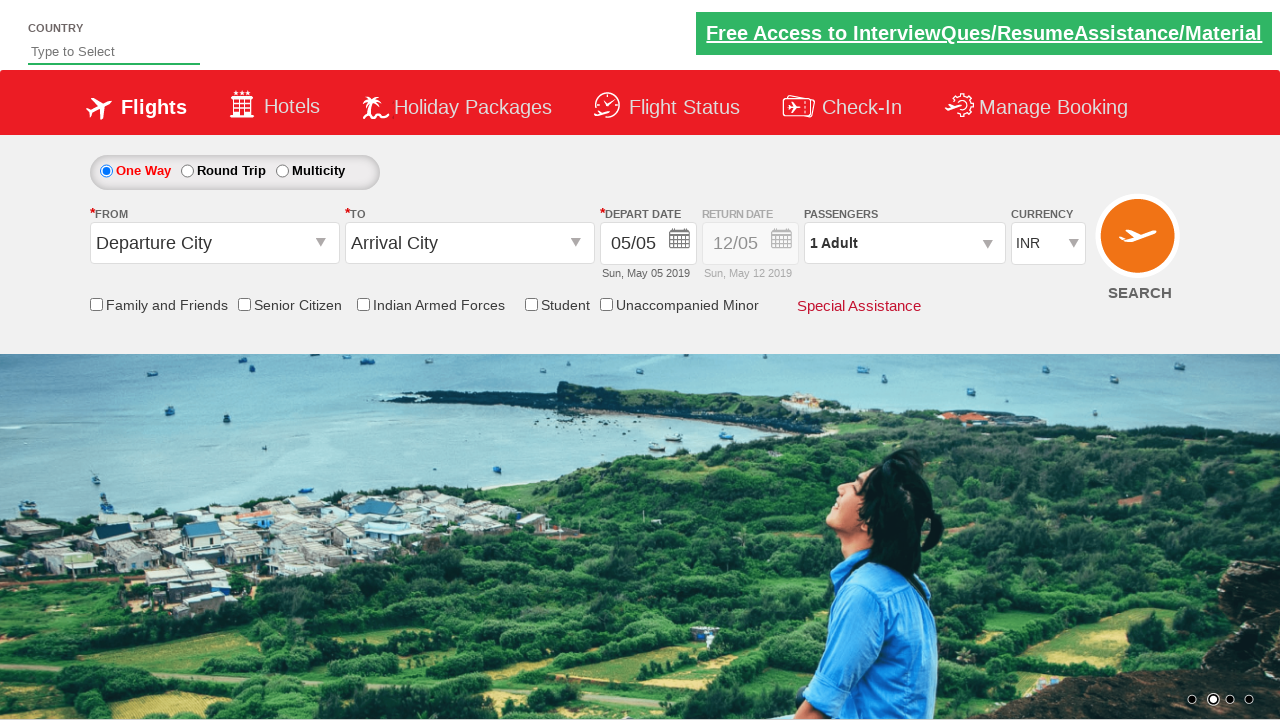

Clicked senior citizen discount checkbox at (244, 304) on input[id*='SeniorCitizenDiscount']
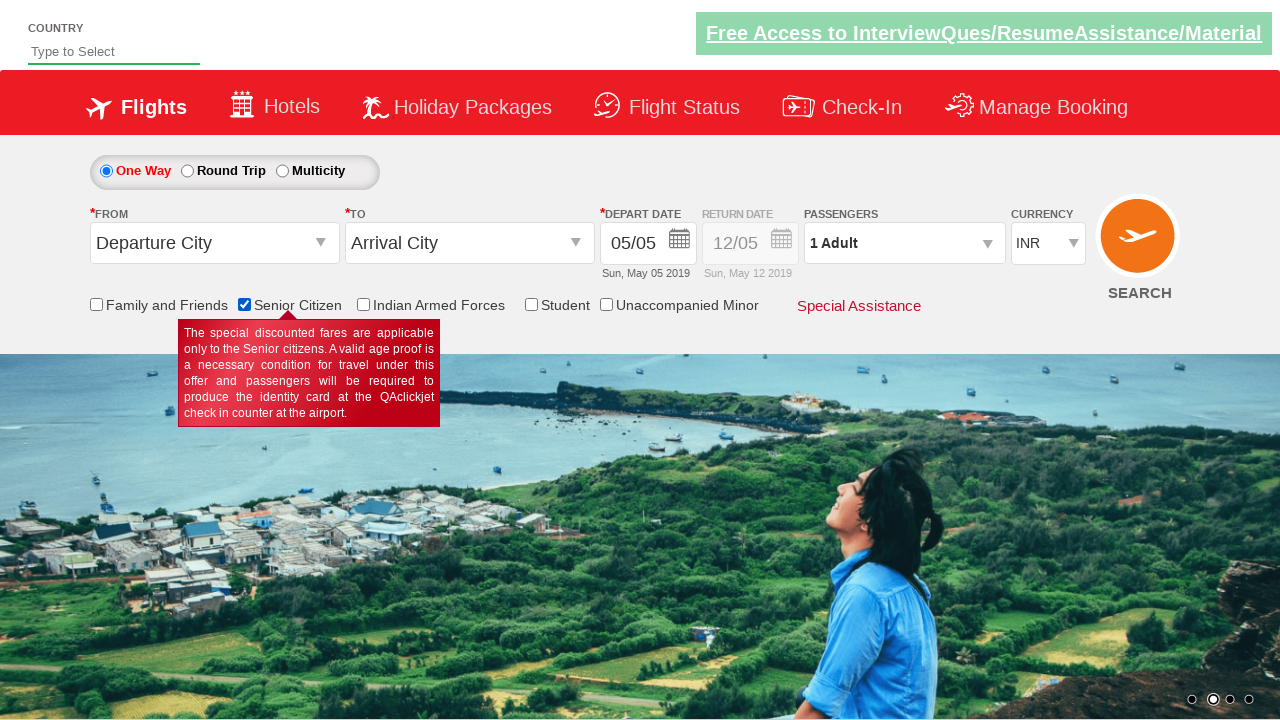

Verified senior citizen discount checkbox is now selected
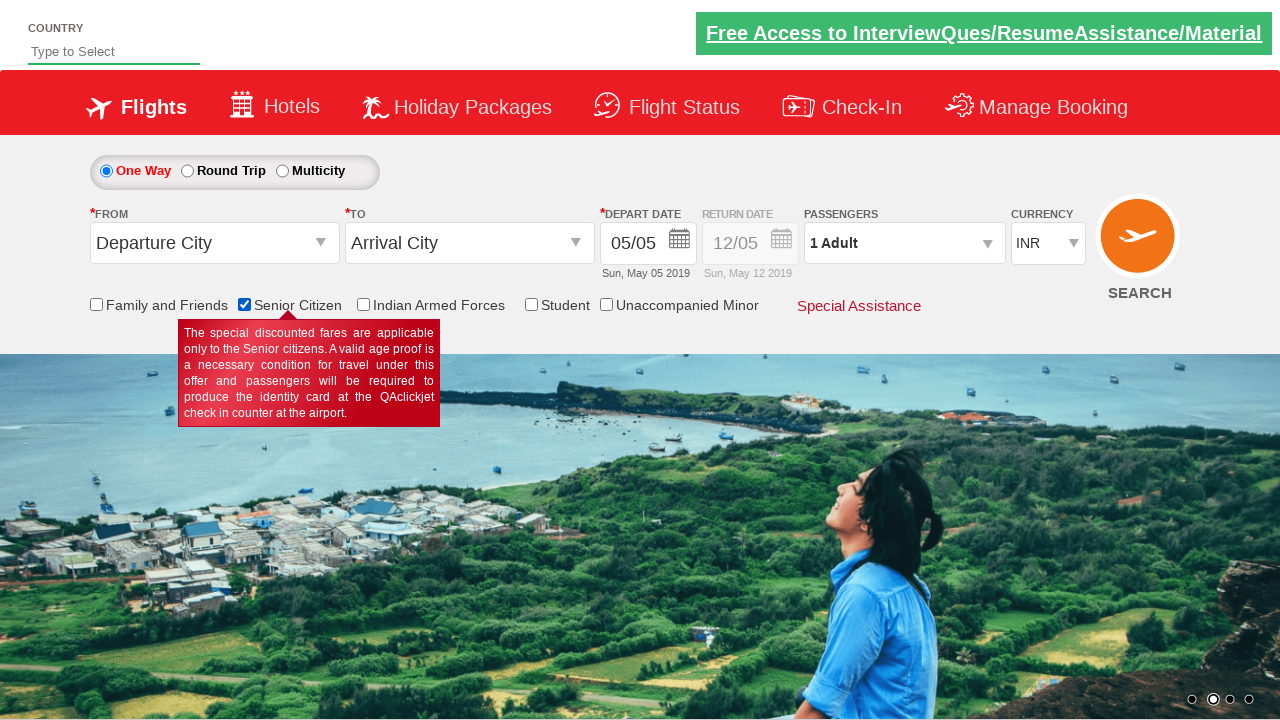

Clicked on passenger info dropdown to open it at (904, 243) on #divpaxinfo
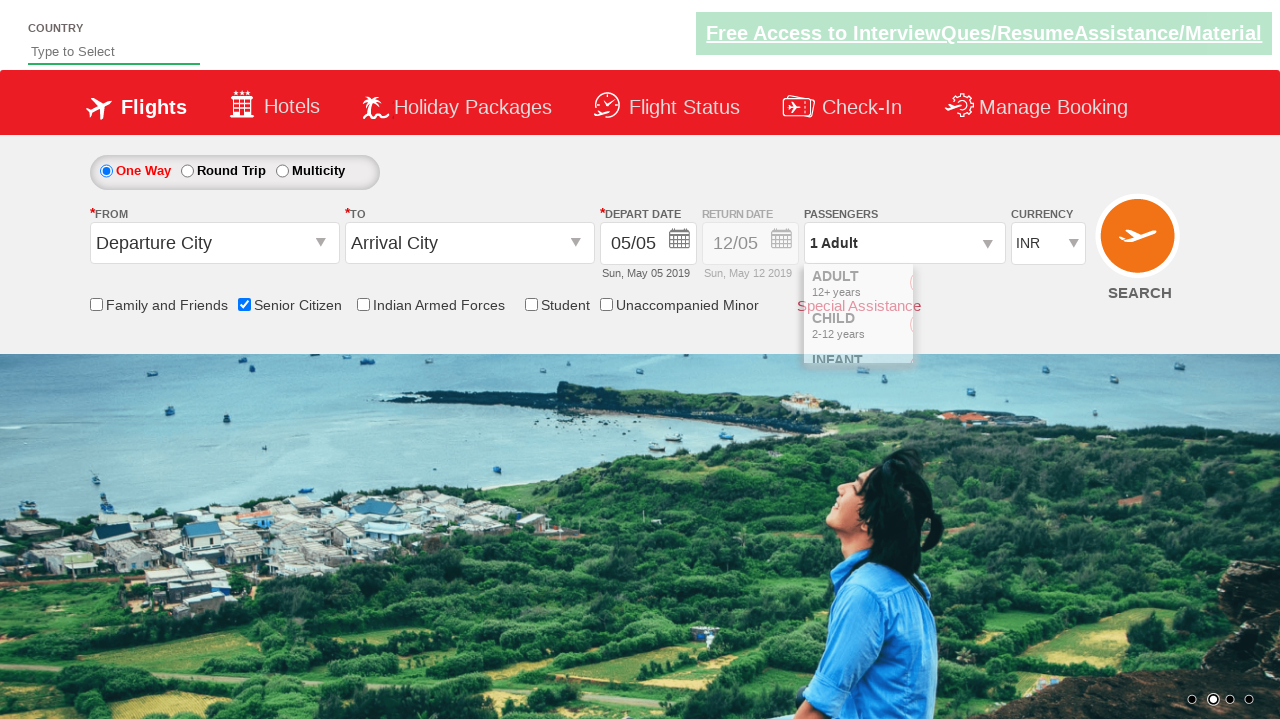

Waited 2 seconds for dropdown to be visible
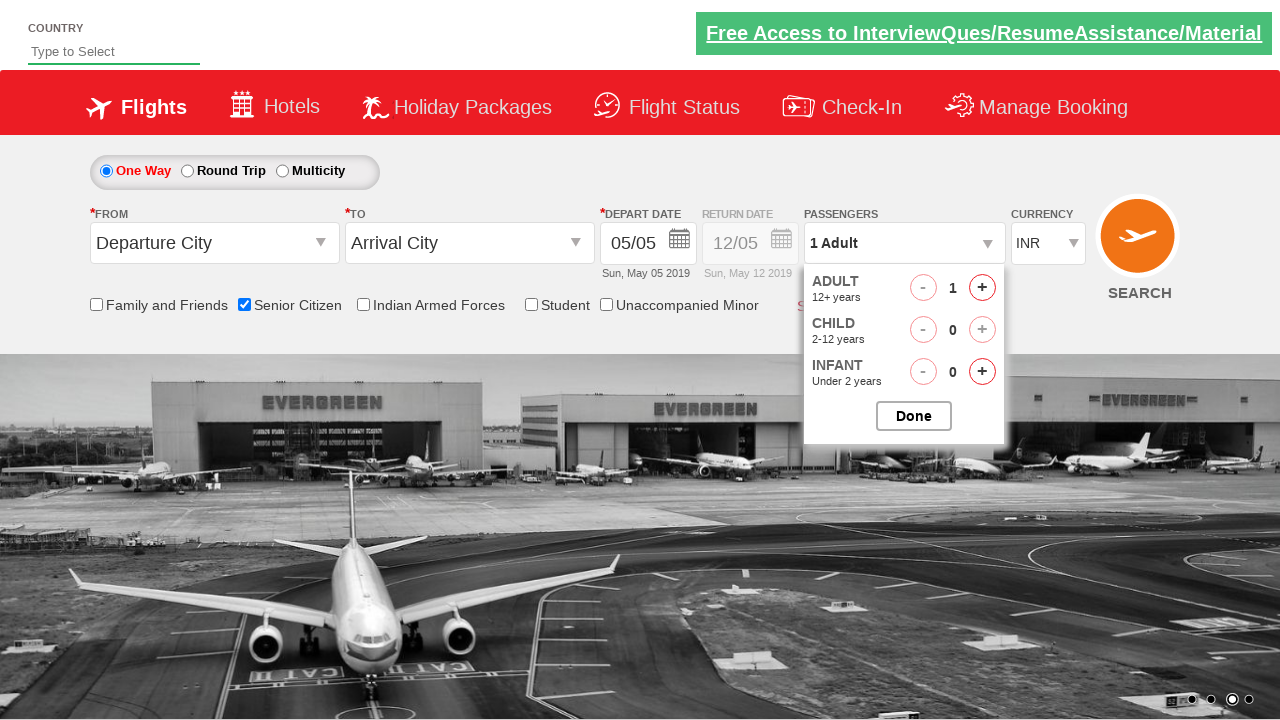

Clicked adult increment button (iteration 1 of 4) at (982, 288) on #hrefIncAdt
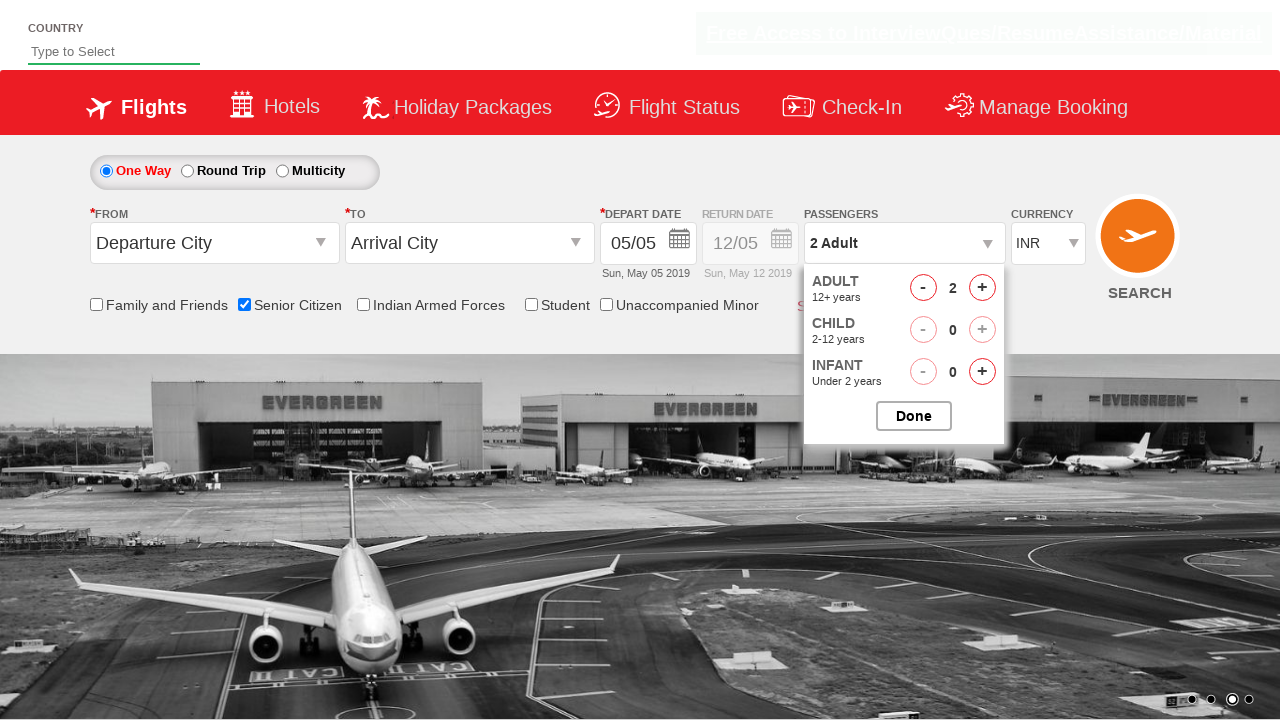

Clicked adult increment button (iteration 2 of 4) at (982, 288) on #hrefIncAdt
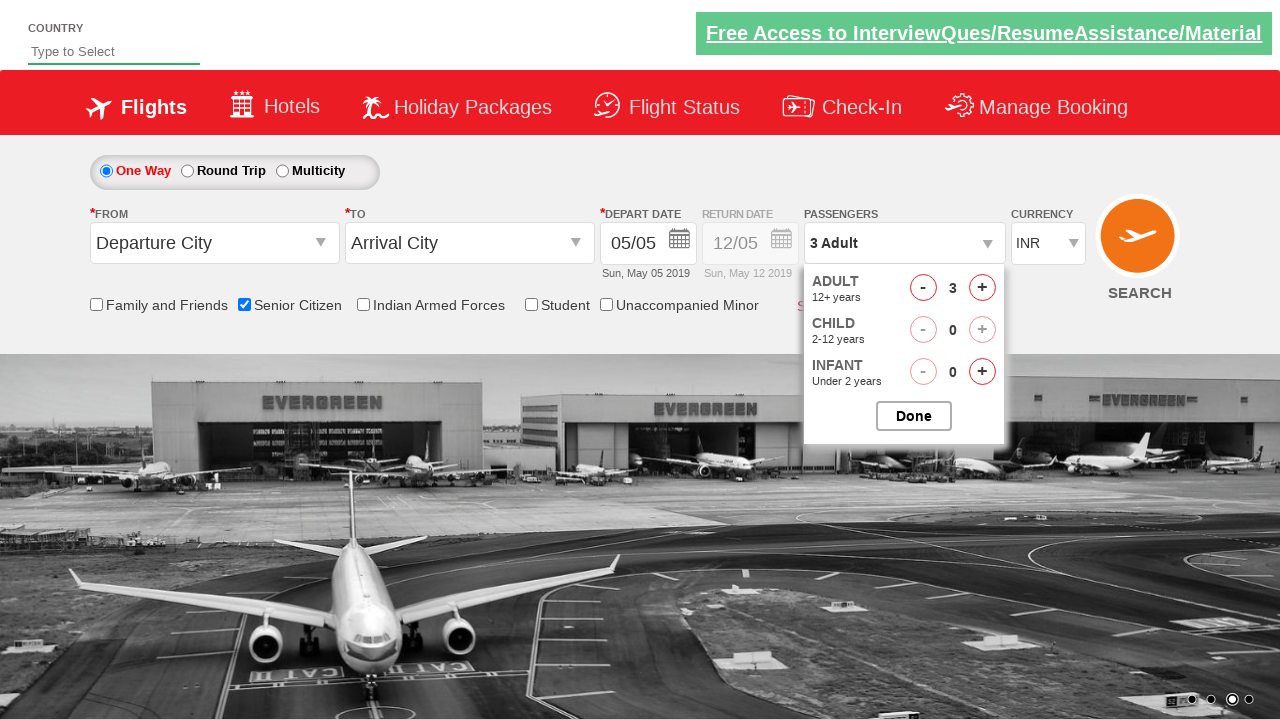

Clicked adult increment button (iteration 3 of 4) at (982, 288) on #hrefIncAdt
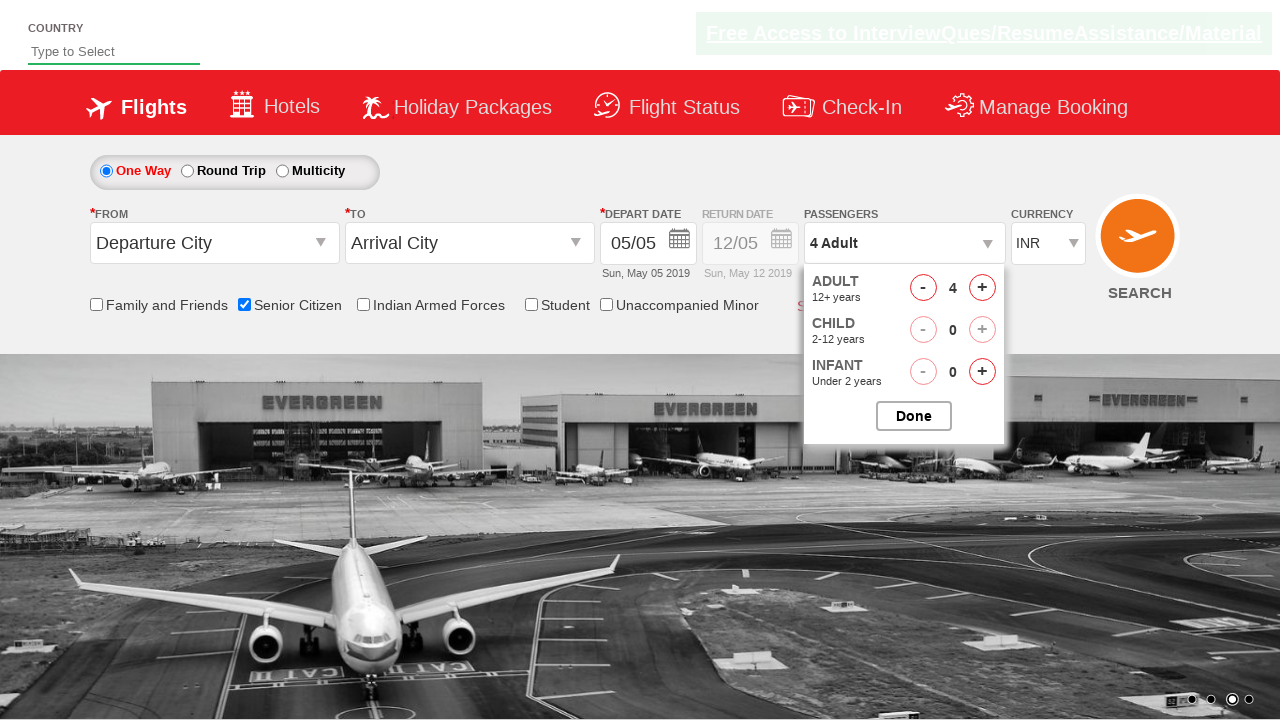

Clicked adult increment button (iteration 4 of 4) at (982, 288) on #hrefIncAdt
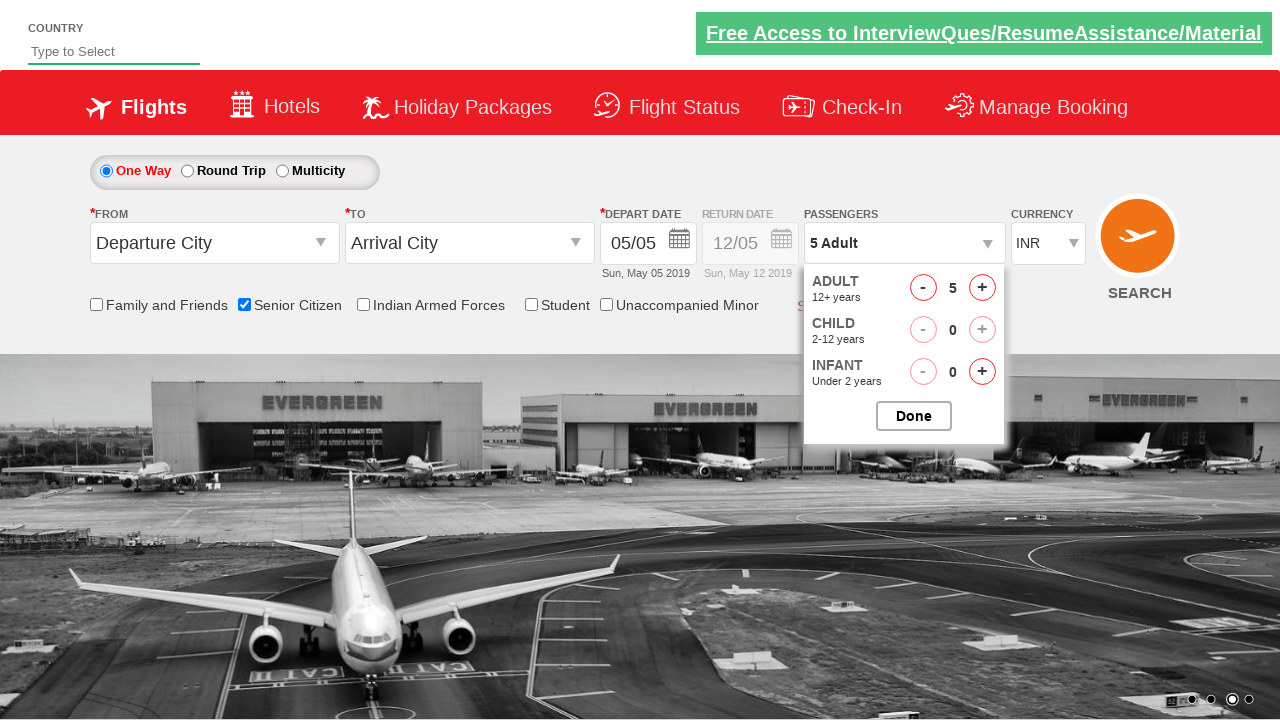

Verified passenger count is 5 adults
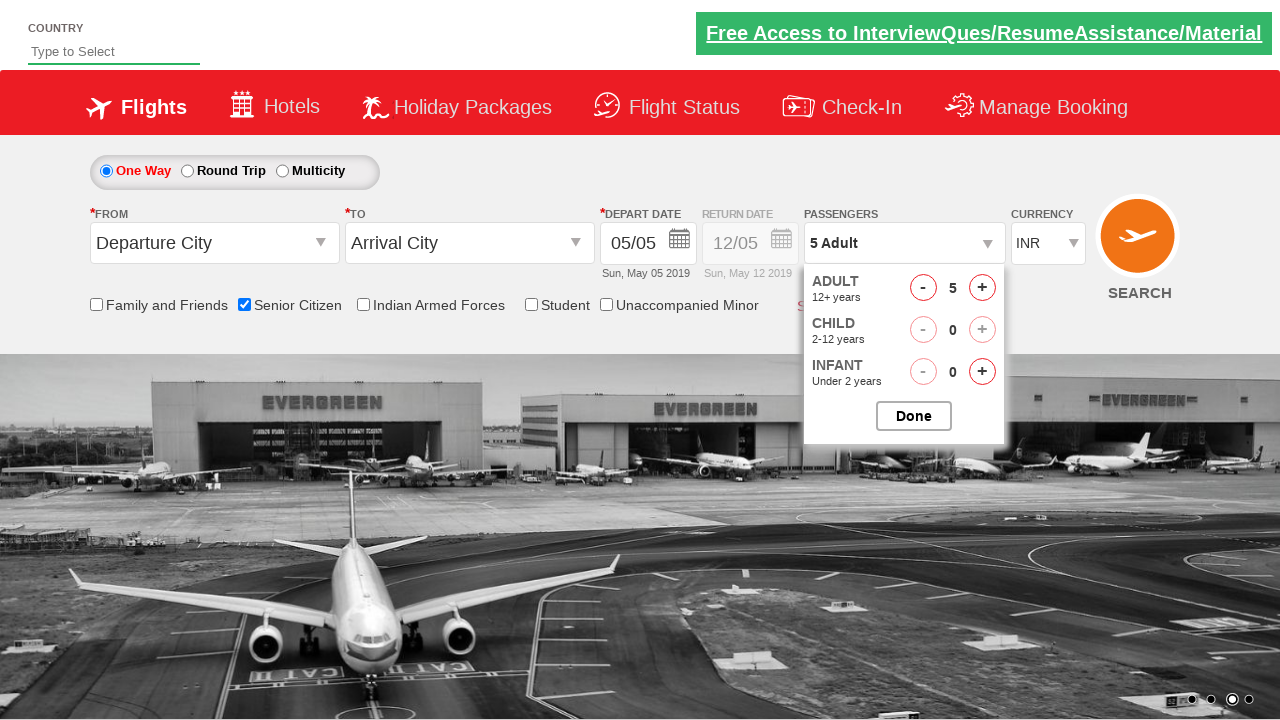

Closed the passenger dropdown at (914, 416) on #btnclosepaxoption
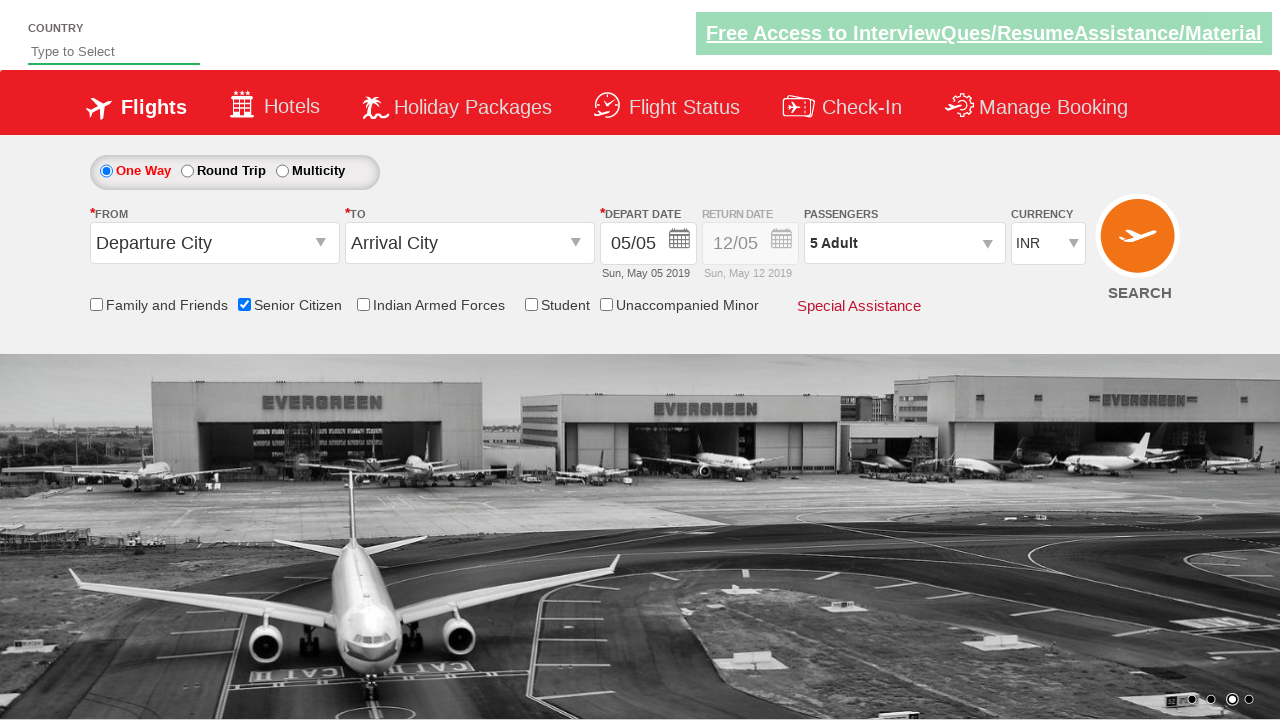

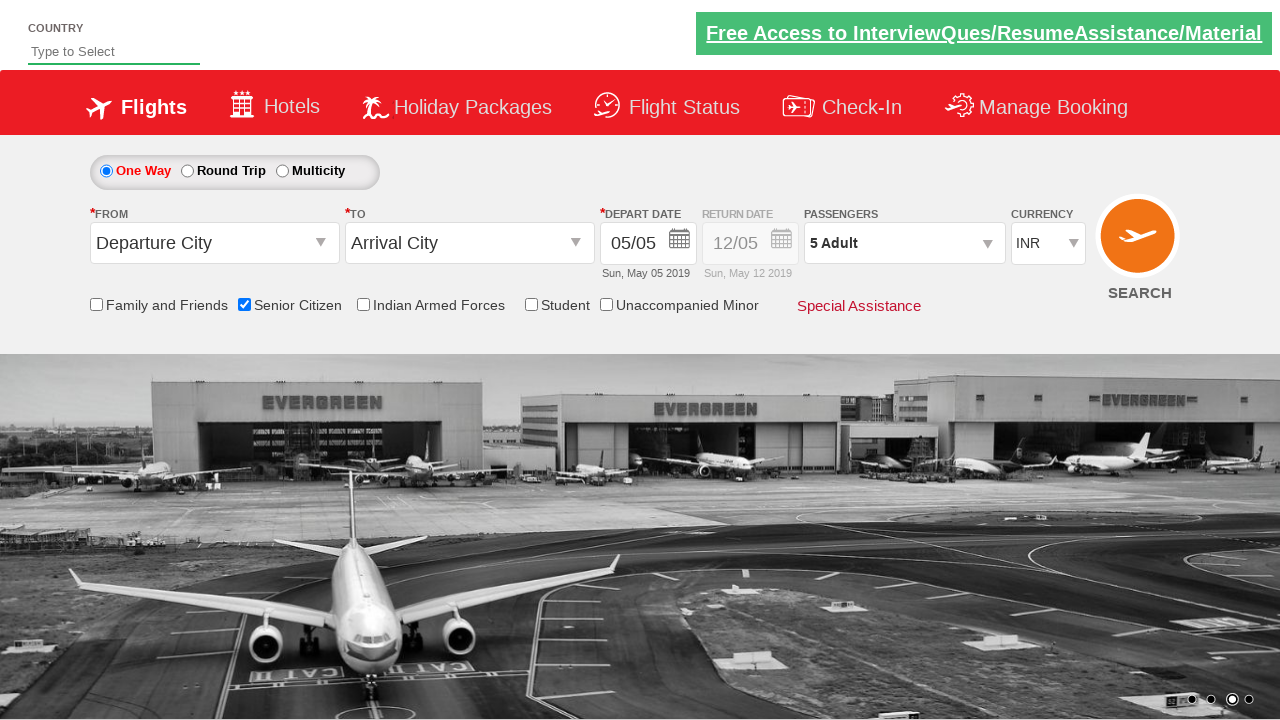